Tests login functionality on SauceDemo by filling in username and password fields and clicking the login button

Starting URL: https://www.saucedemo.com/

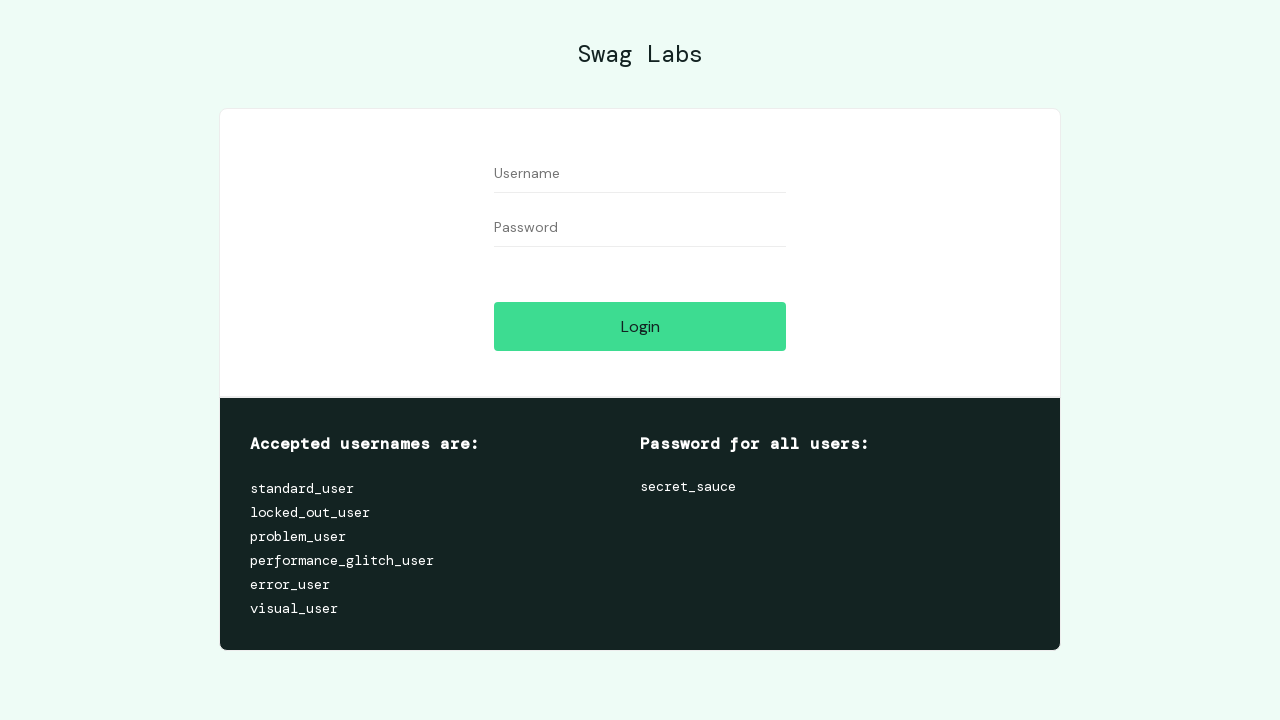

Filled username field with 'standard_user' on #user-name
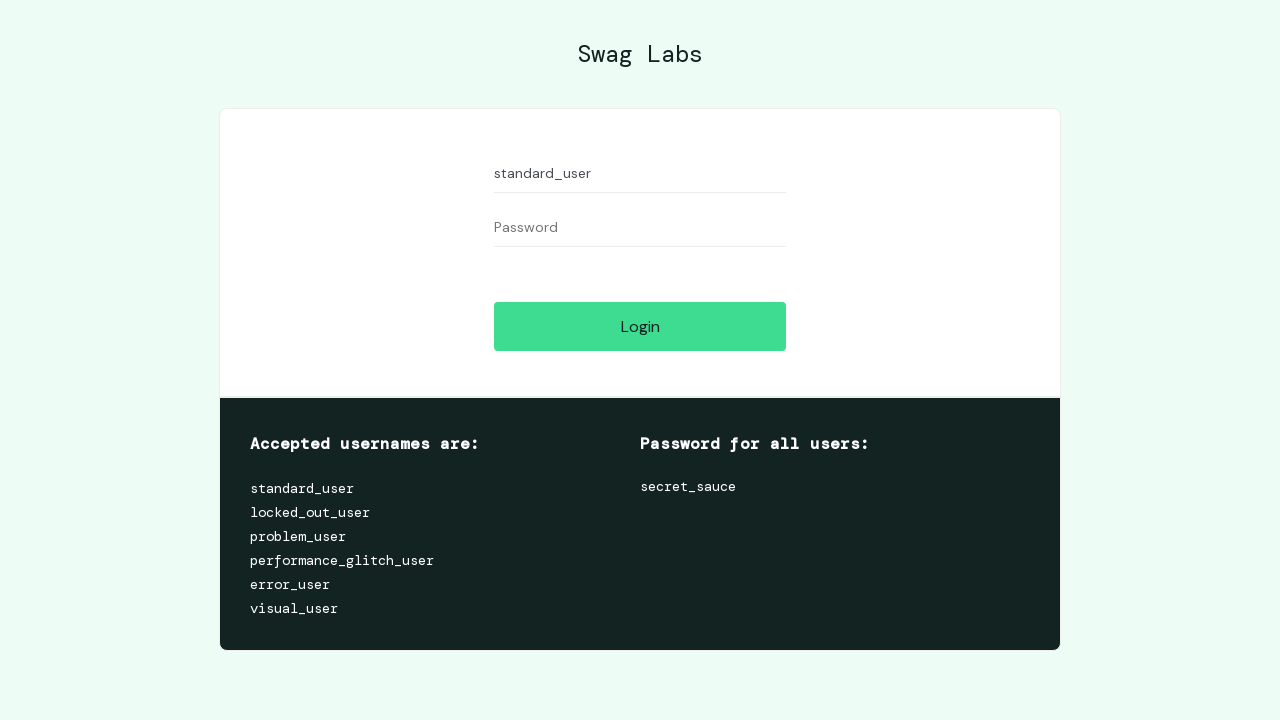

Filled password field with 'secret_sauce' on #password
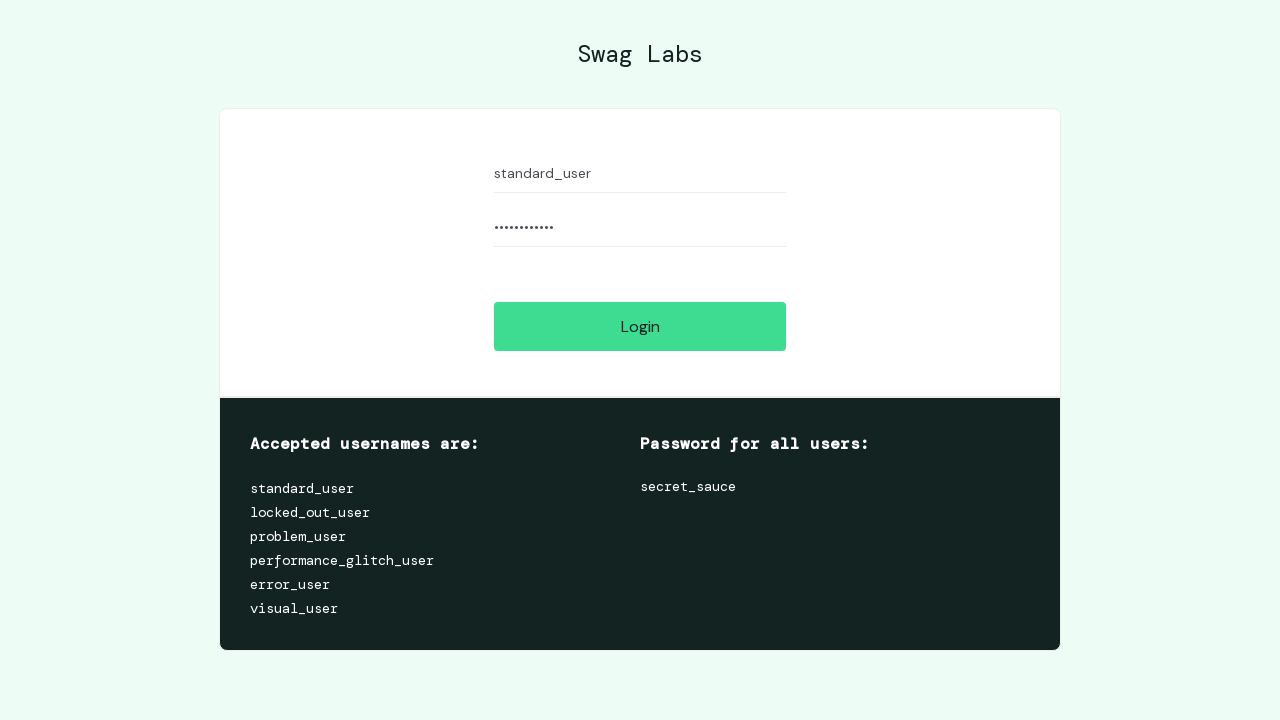

Clicked login button to submit credentials at (640, 326) on #login-button
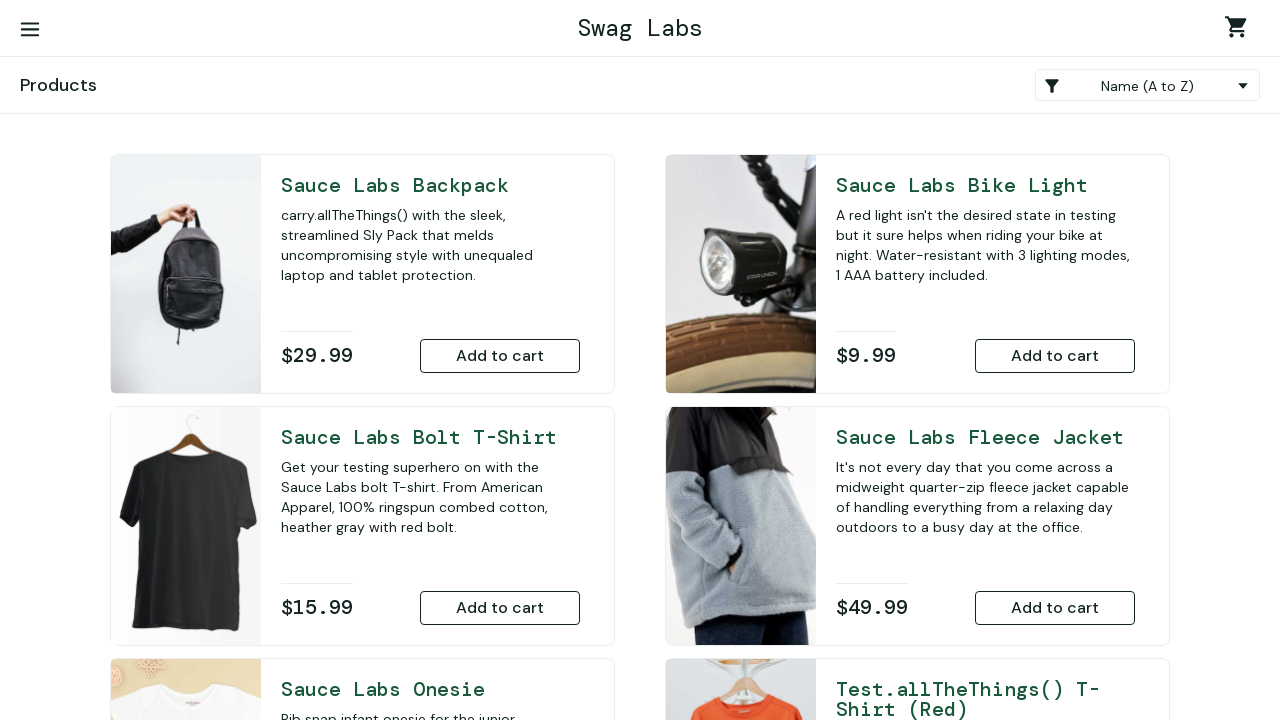

Waited for page to load after login (networkidle state reached)
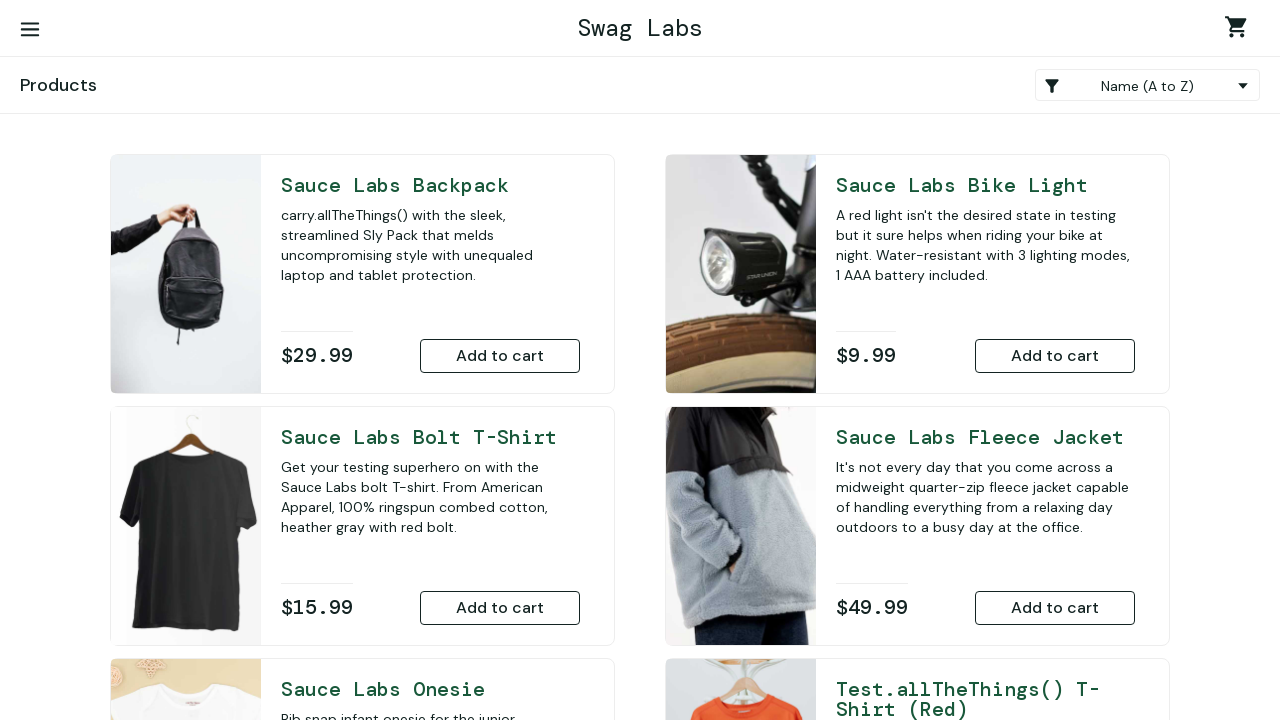

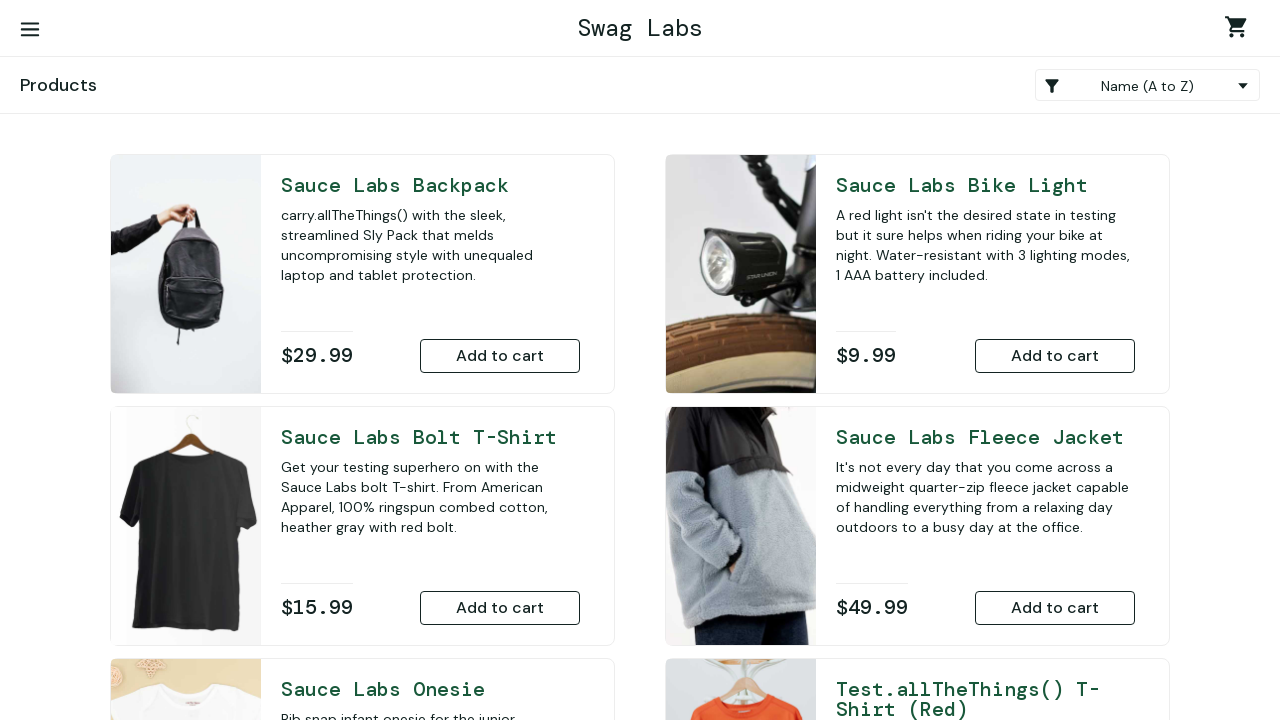